Navigates to SLT broadband packages page and waits for the package cards to load and render via JavaScript

Starting URL: https://www.slt.lk/en/broadband/packages

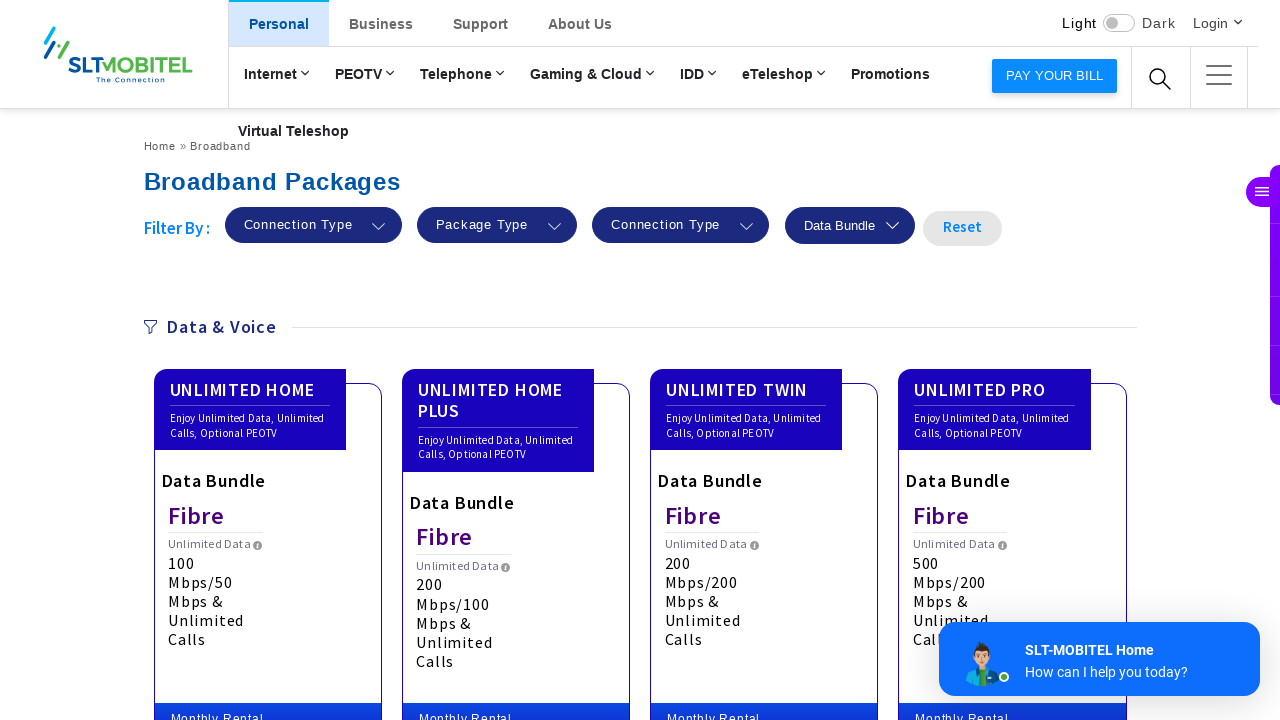

Navigated to SLT broadband packages page
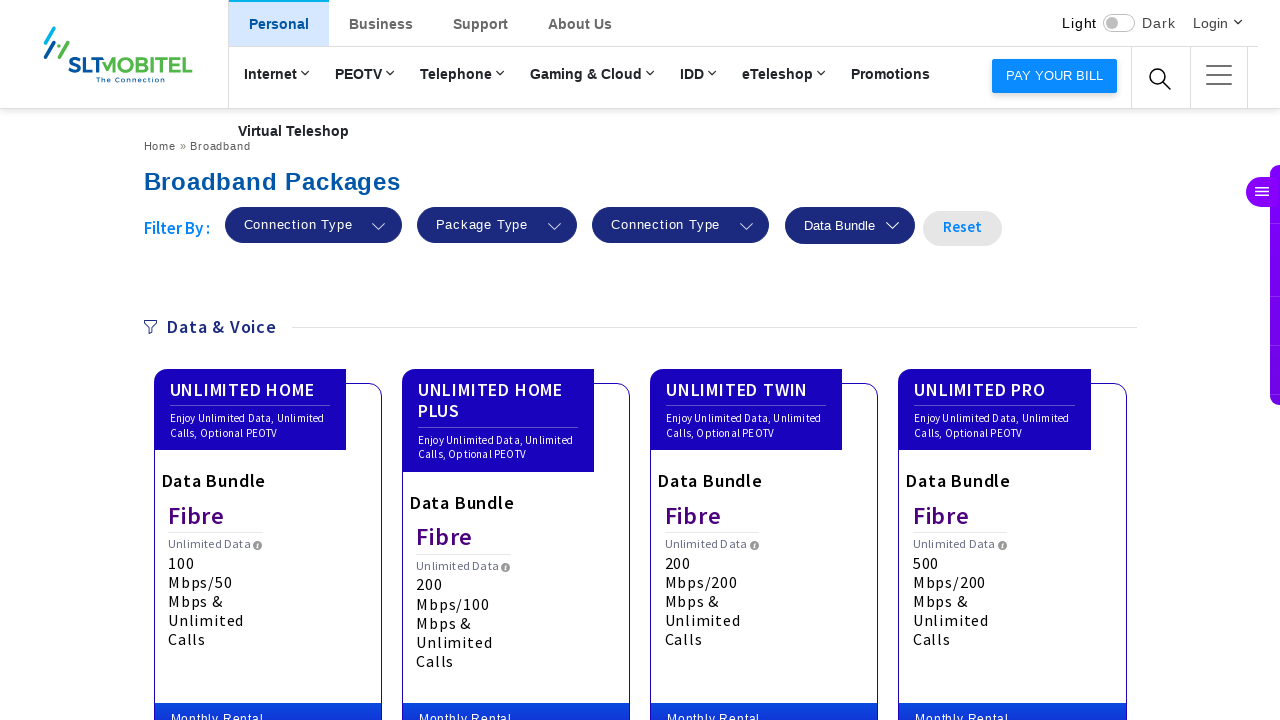

Waited for package cards to load and render via JavaScript
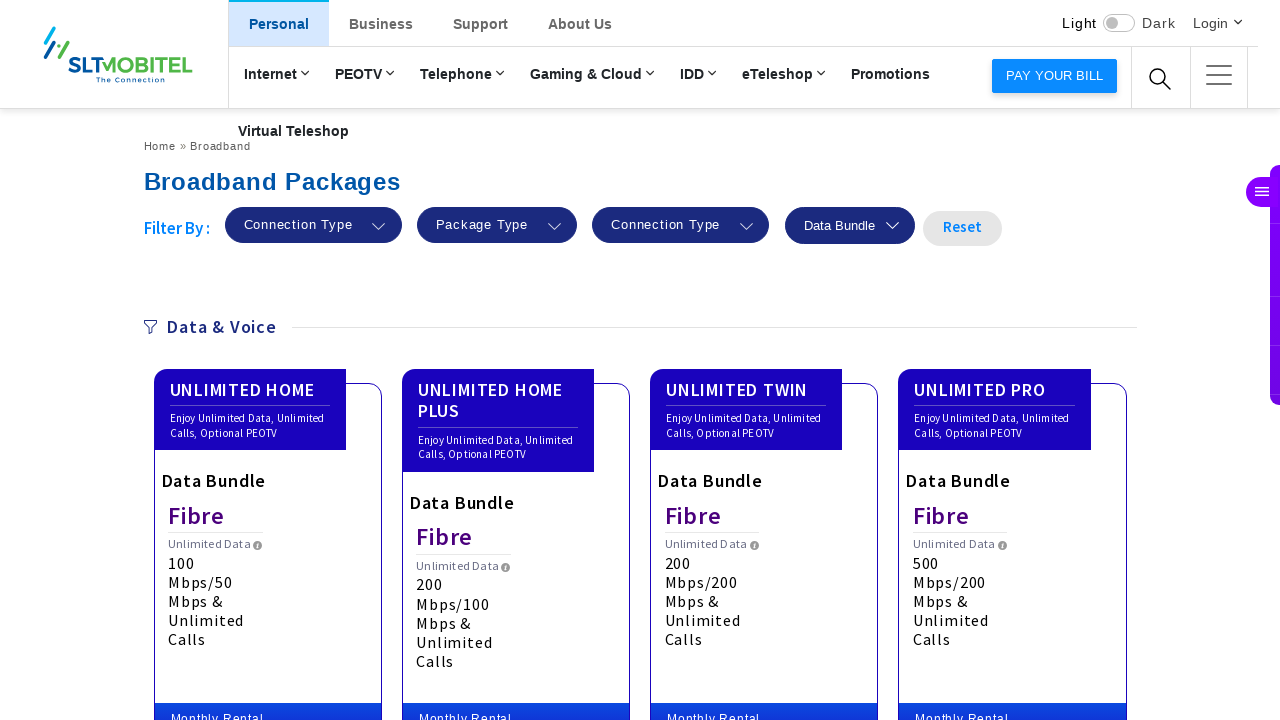

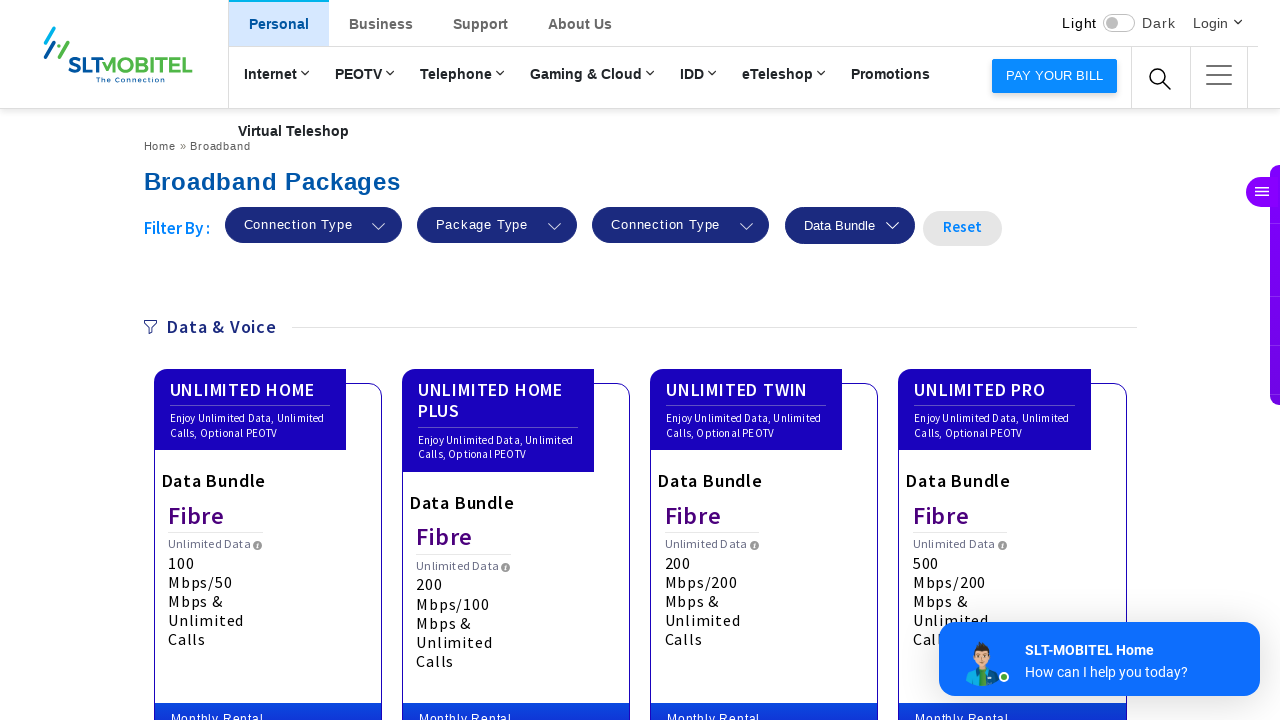